Tests radio button functionality on a practice website by clicking a radio button option and verifying the selection states of multiple radio buttons representing different browser options.

Starting URL: https://leafground.com/radio.xhtml

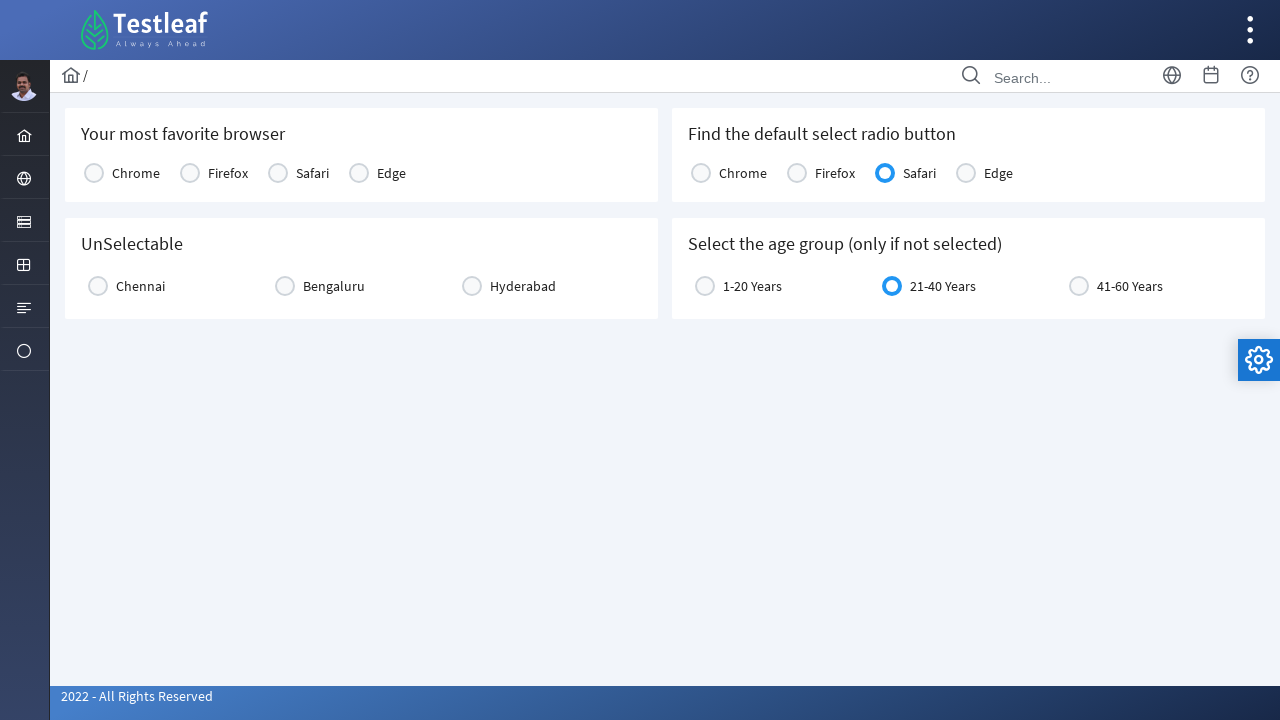

Clicked on Chrome radio button option at (94, 173) on xpath=//*[@id='j_idt87:console1']/tbody/tr/td[1]/div/div[2]/span
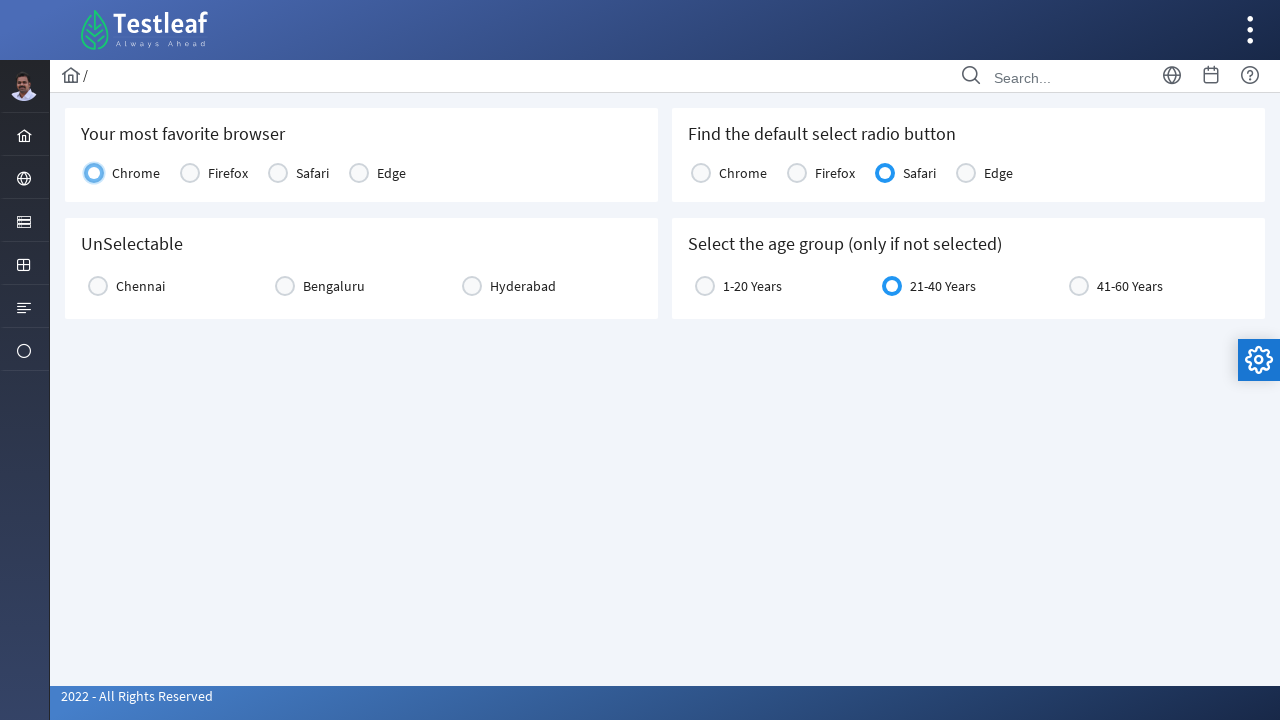

Waited 500ms for radio button selection to complete
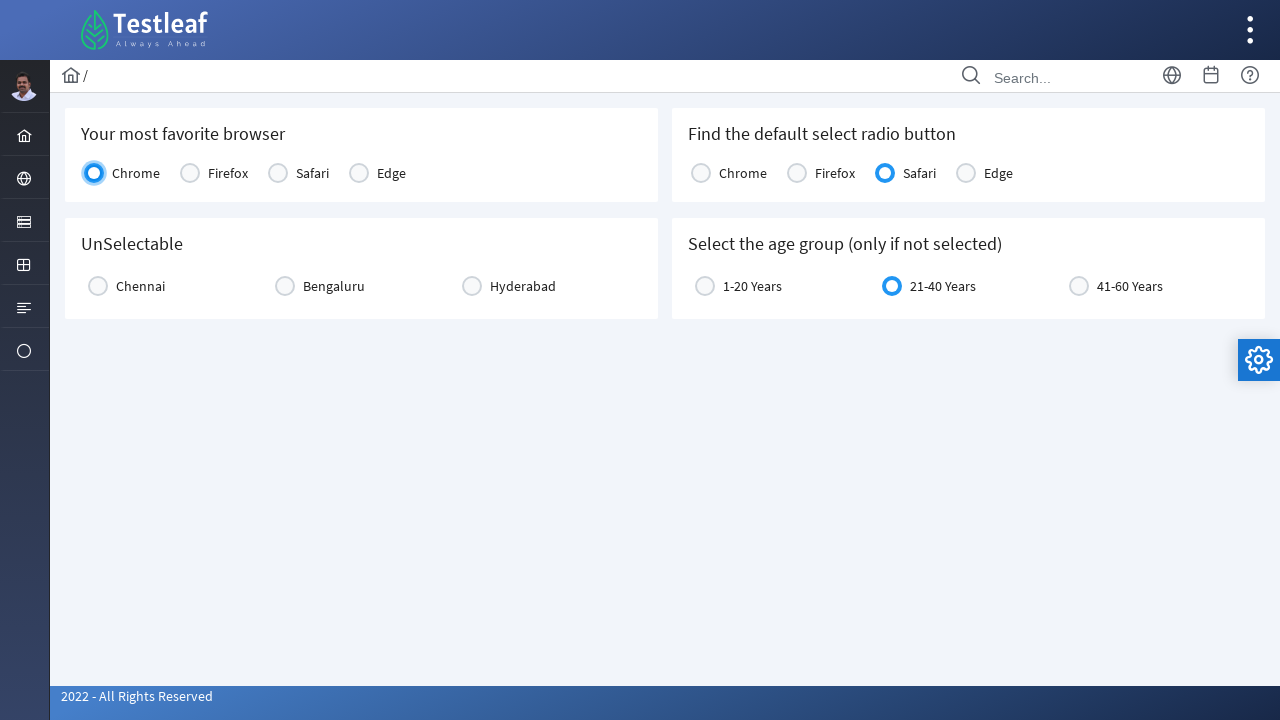

Located Chrome radio button element
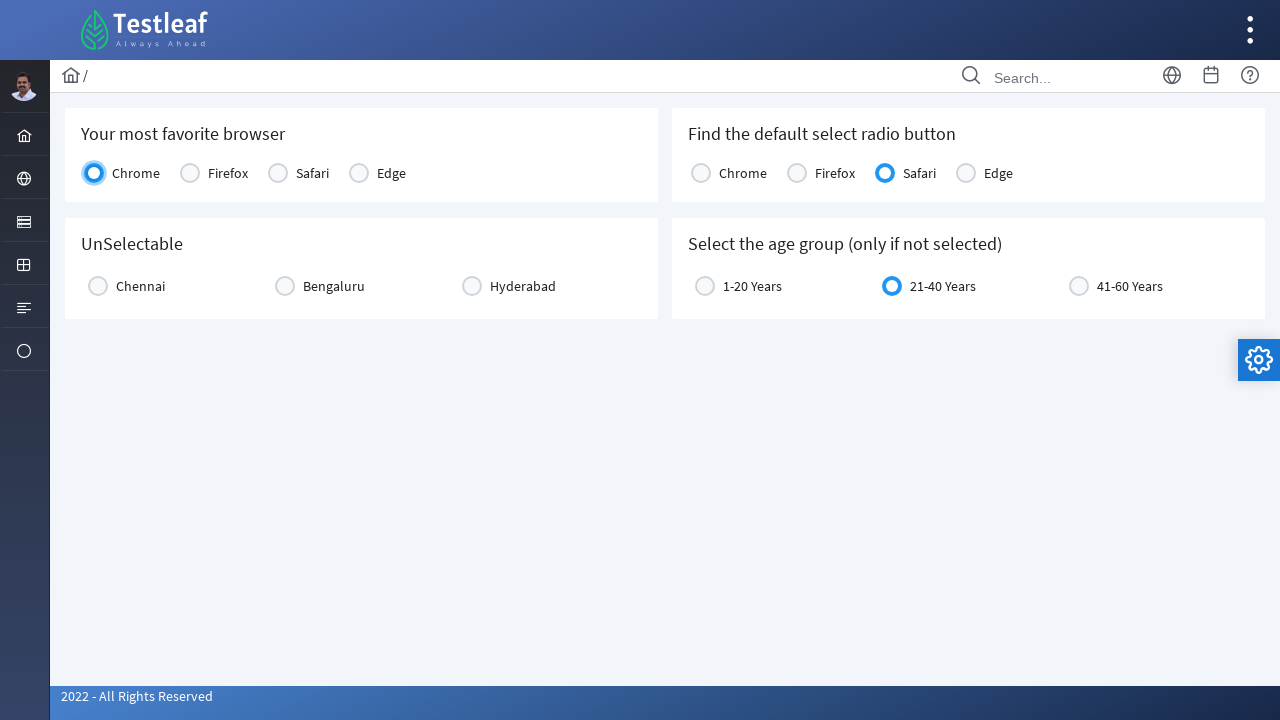

Verified Chrome radio button is selected: True
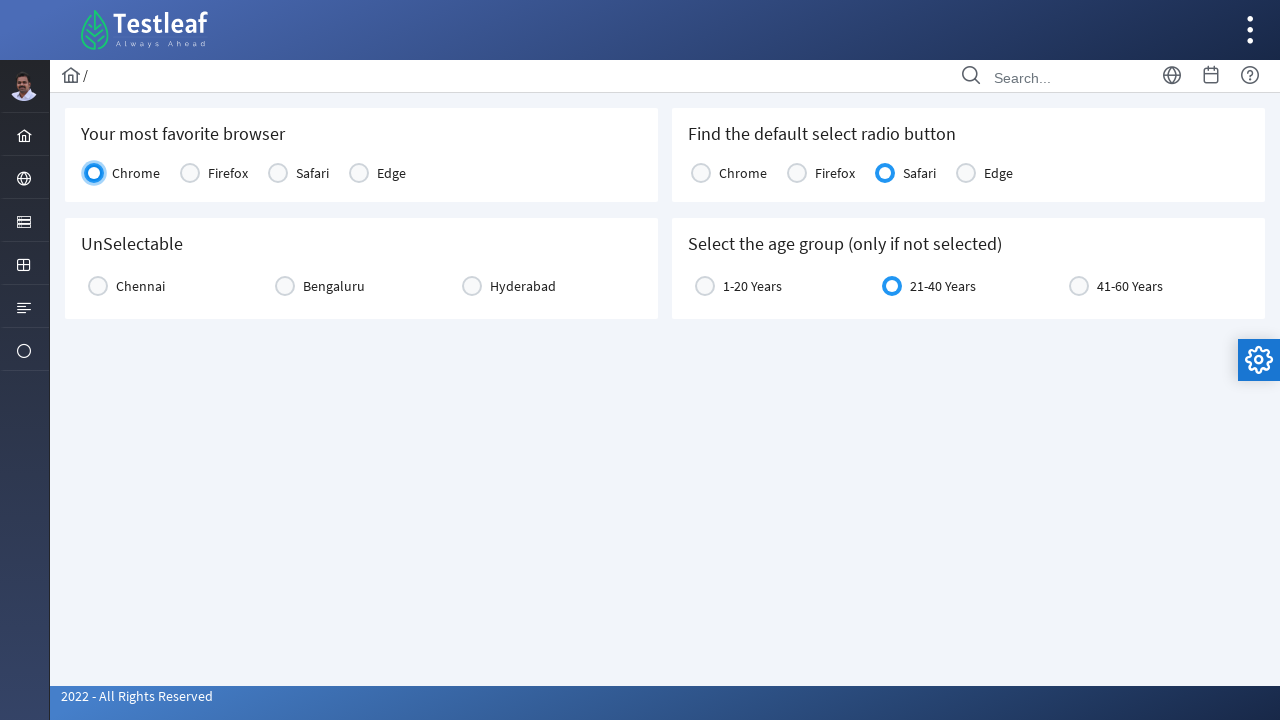

Located Firefox radio button element
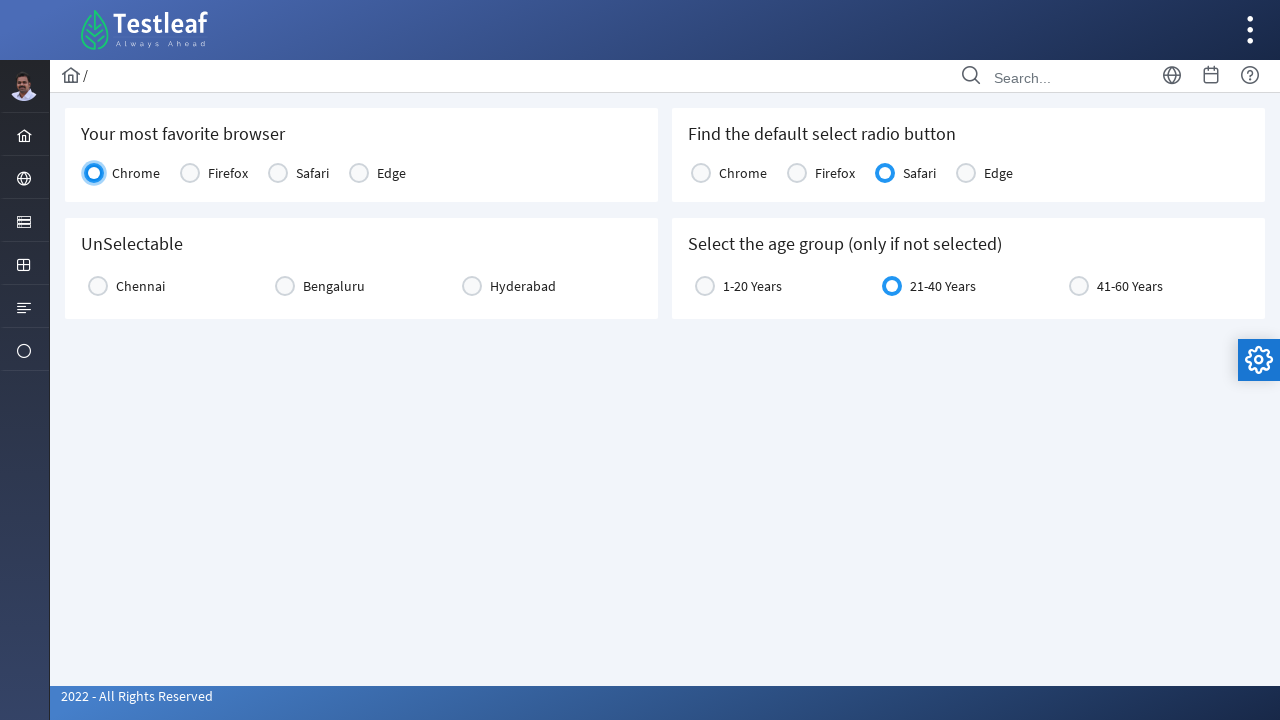

Verified Firefox radio button selection state: False
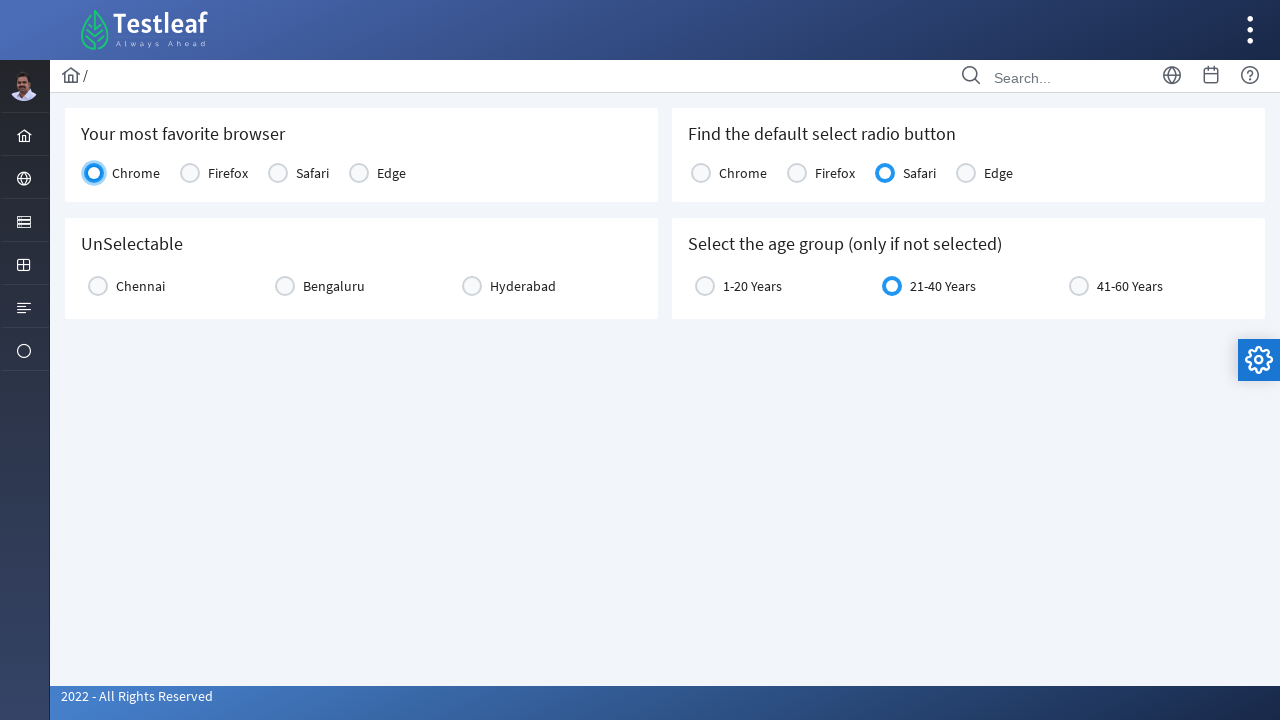

Located Safari radio button element
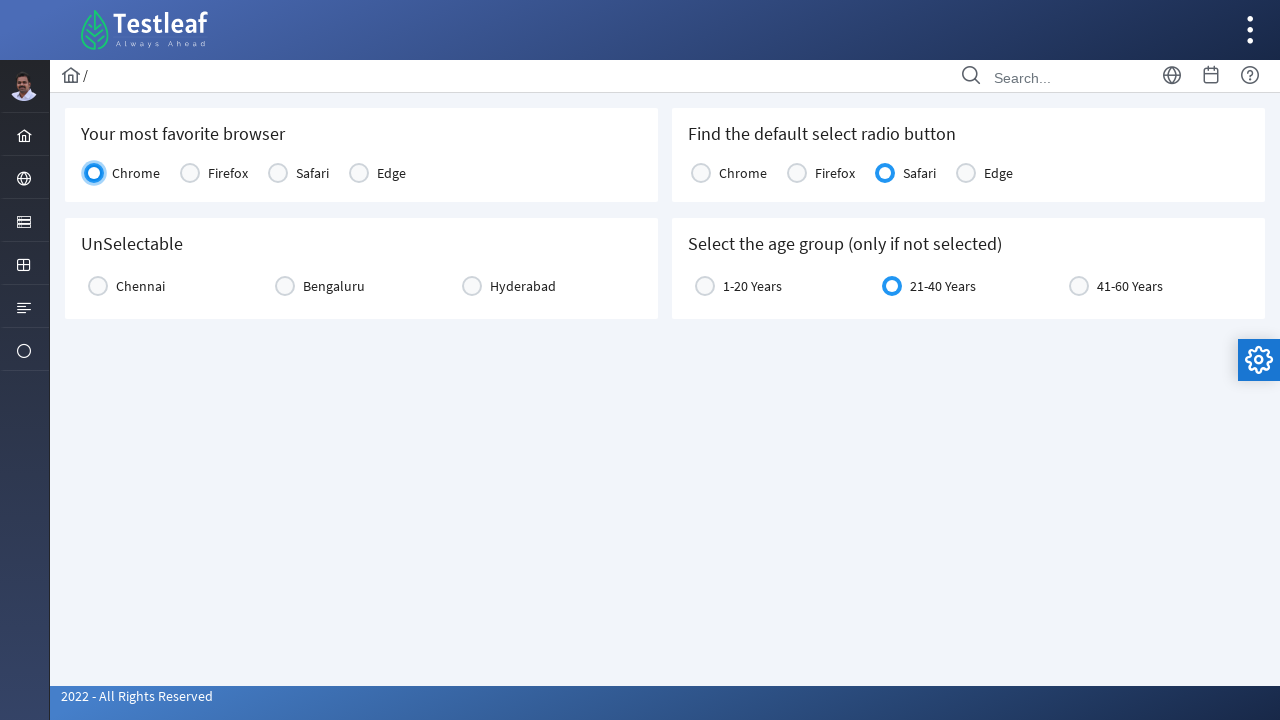

Verified Safari radio button selection state: True
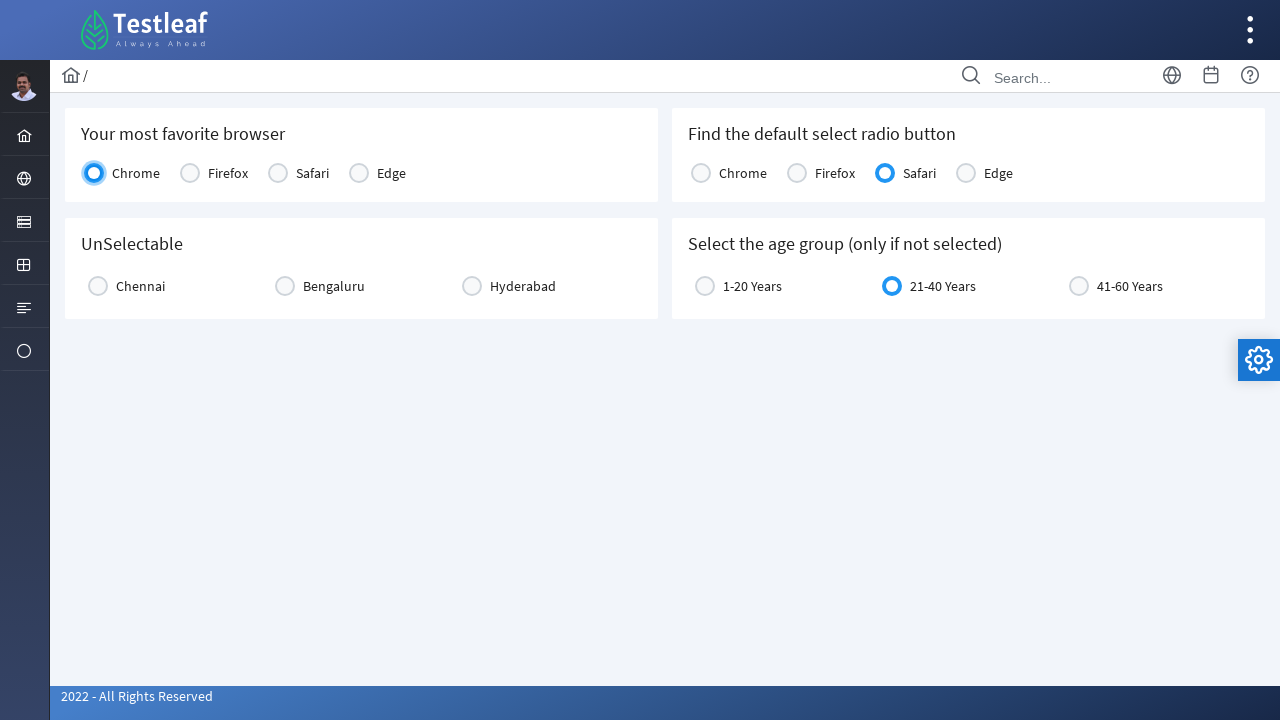

Located Edge radio button element
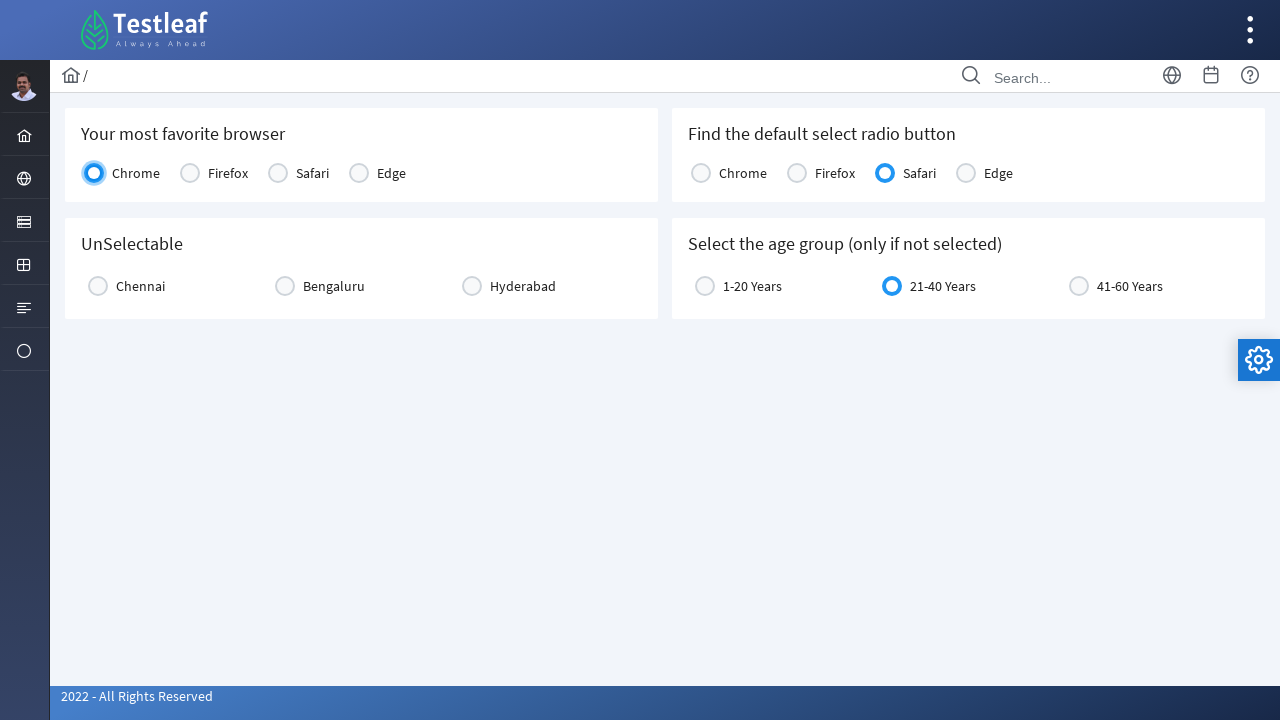

Verified Edge radio button selection state: False
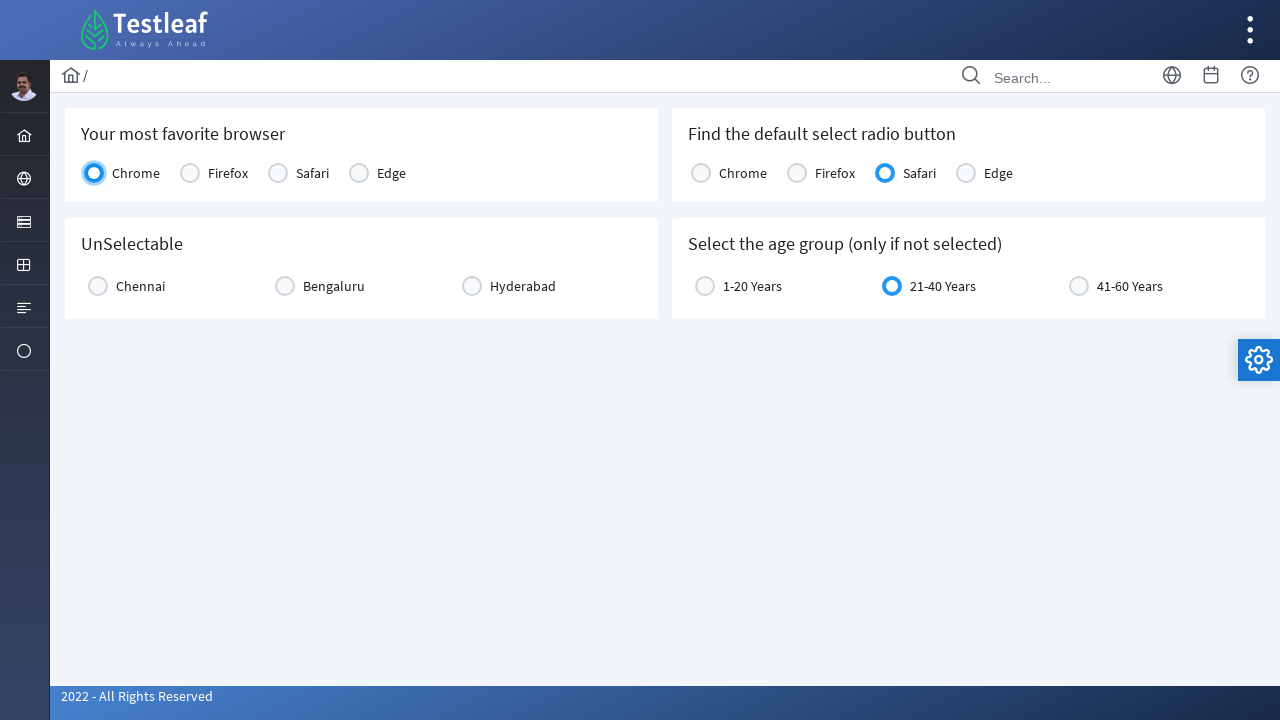

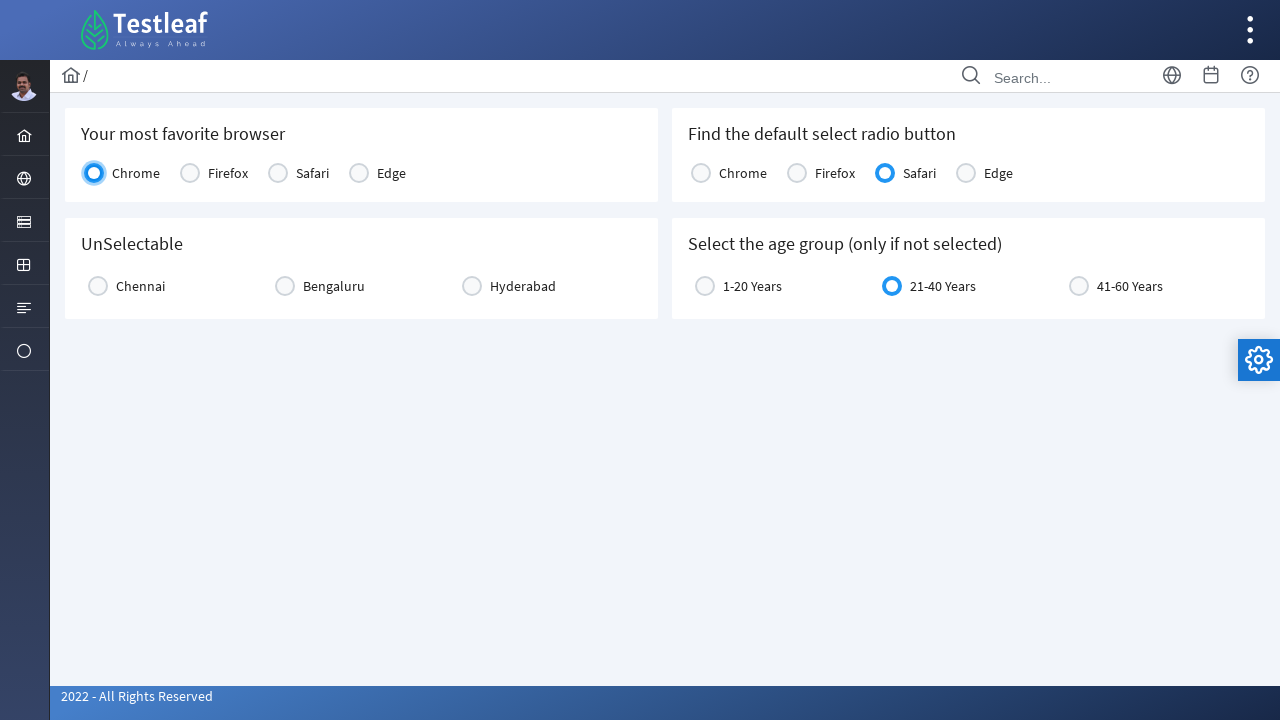